Tests the add-to-cart functionality on a demo e-commerce site by adding an iPhone 12 to the cart and verifying it appears in the cart pane.

Starting URL: https://bstackdemo.com/

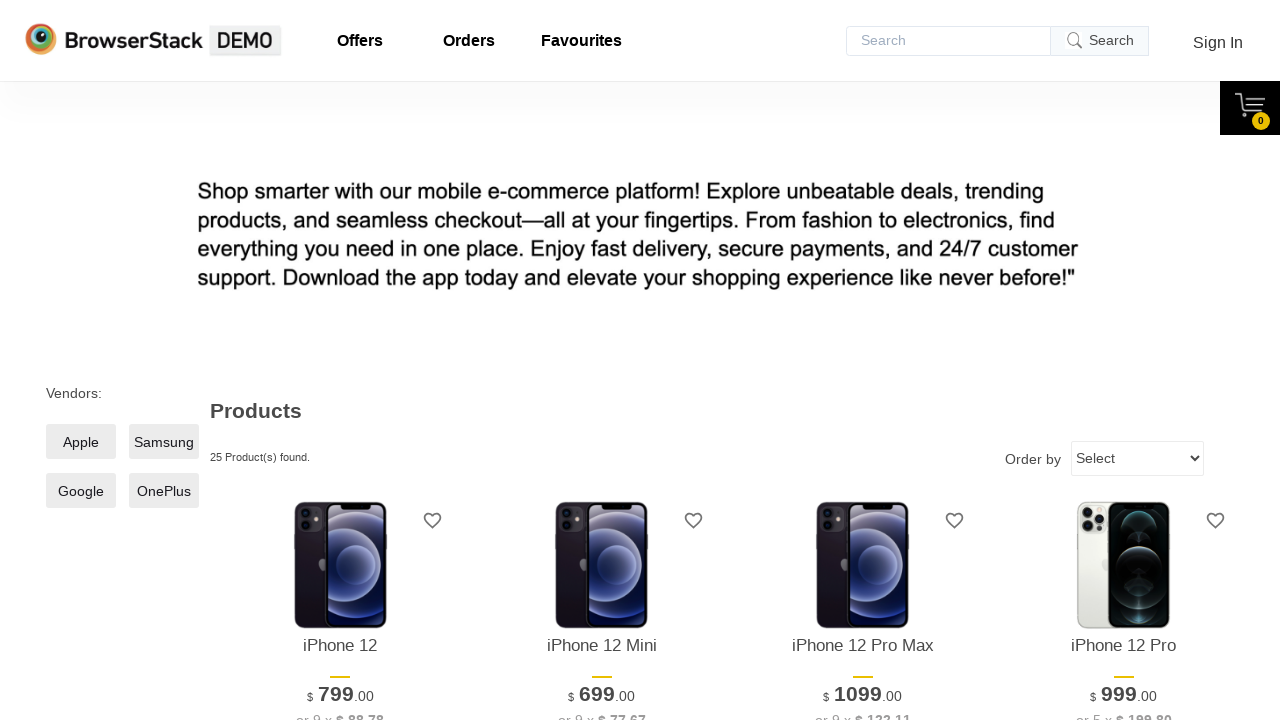

Page loaded and DOM content ready
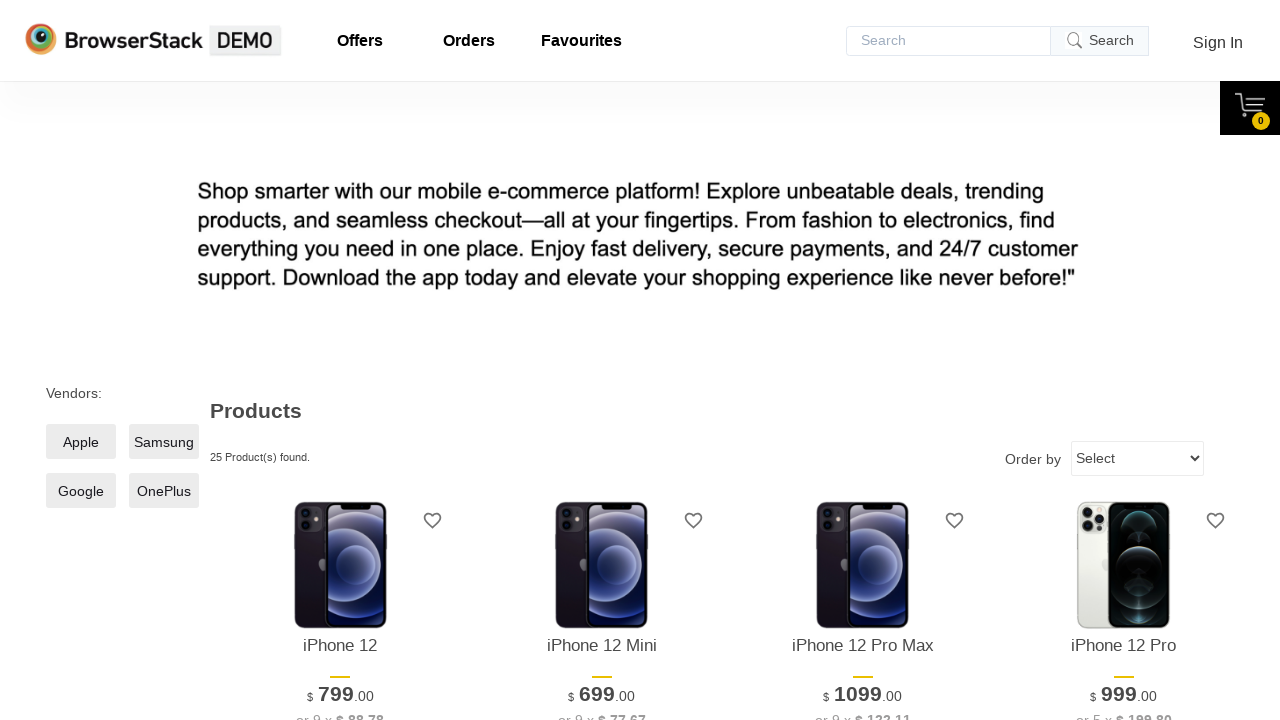

Retrieved iPhone 12 product name from page
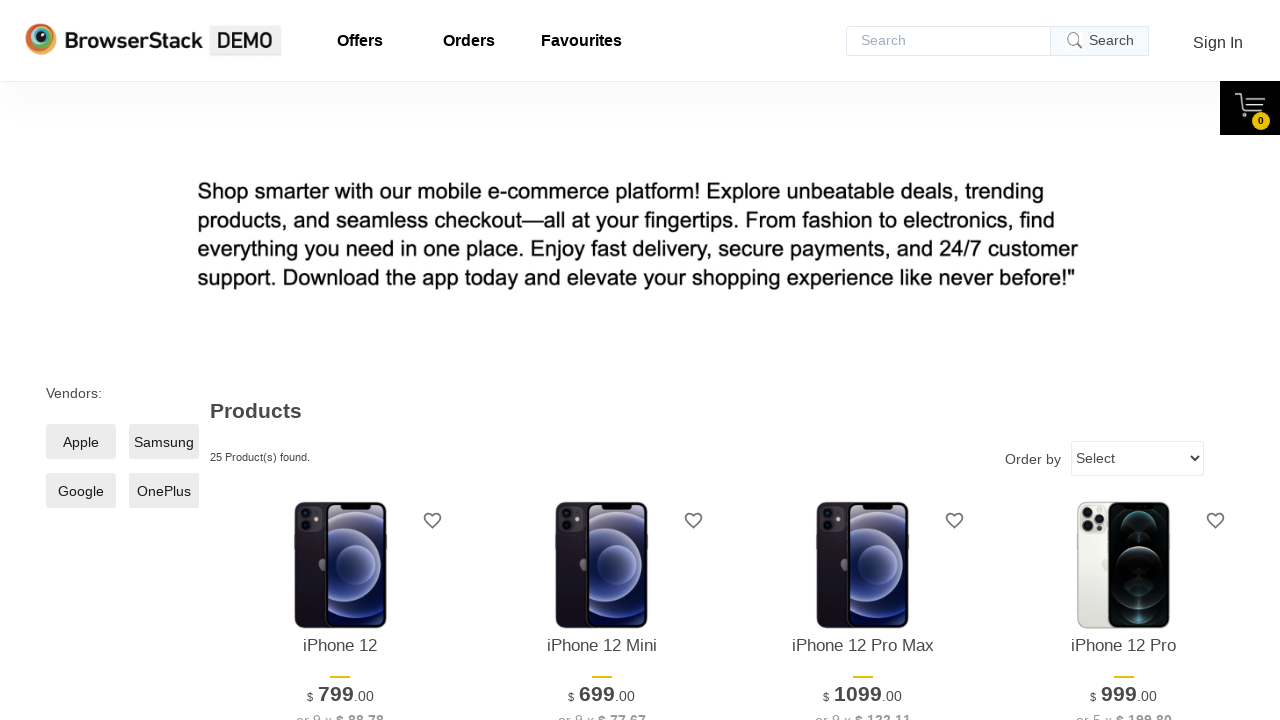

Clicked 'Add to cart' button for iPhone 12 at (340, 361) on xpath=//*[@id="1"]/div[4]
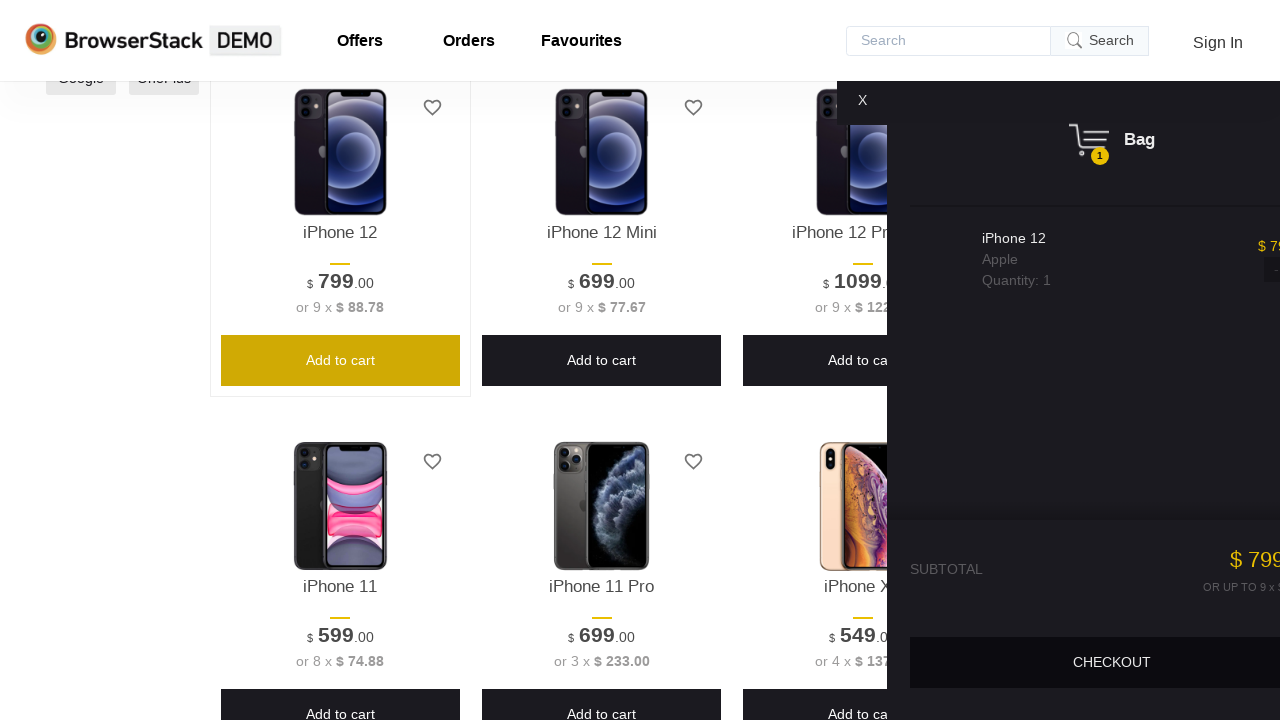

Cart pane became visible
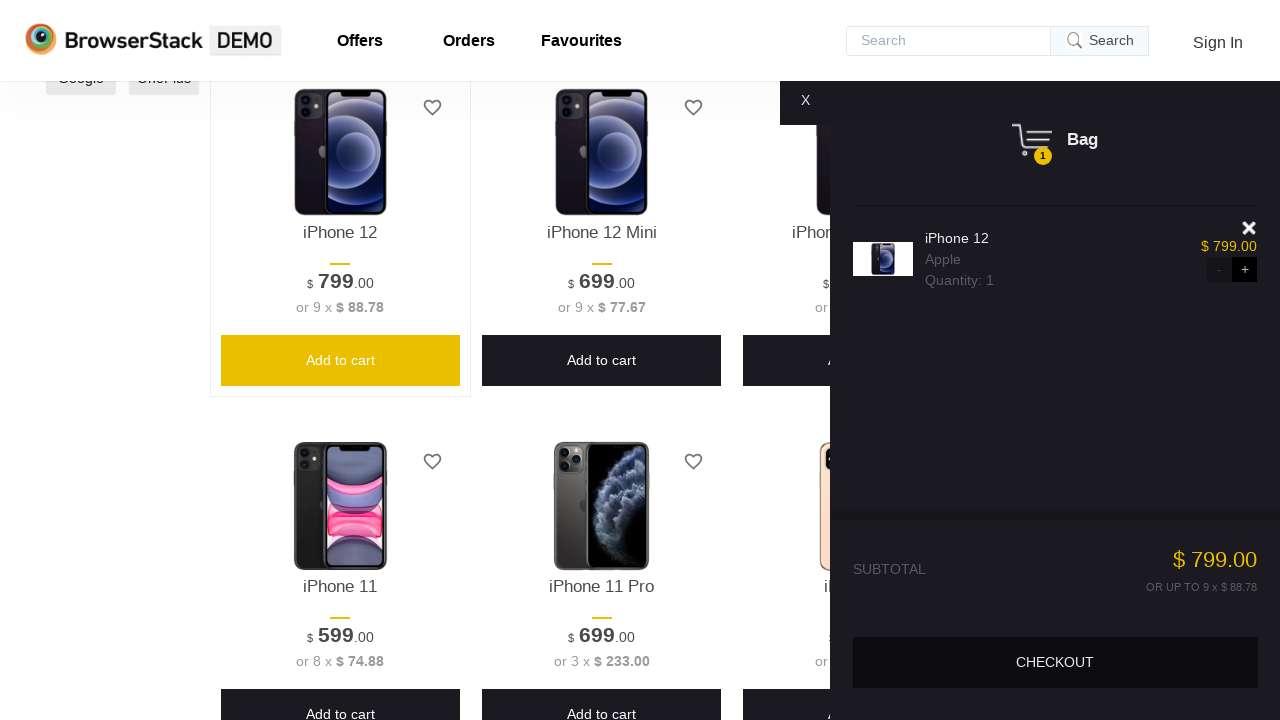

Retrieved product name from cart pane
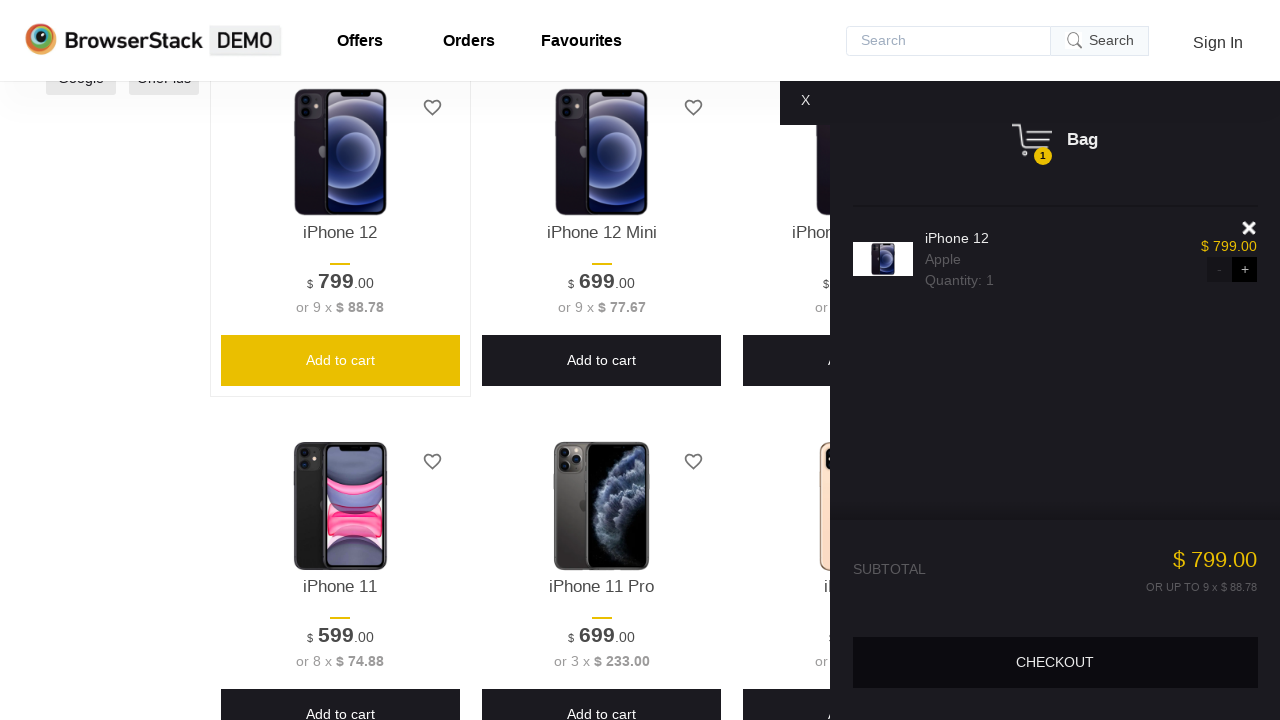

Verified iPhone 12 product was correctly added to cart
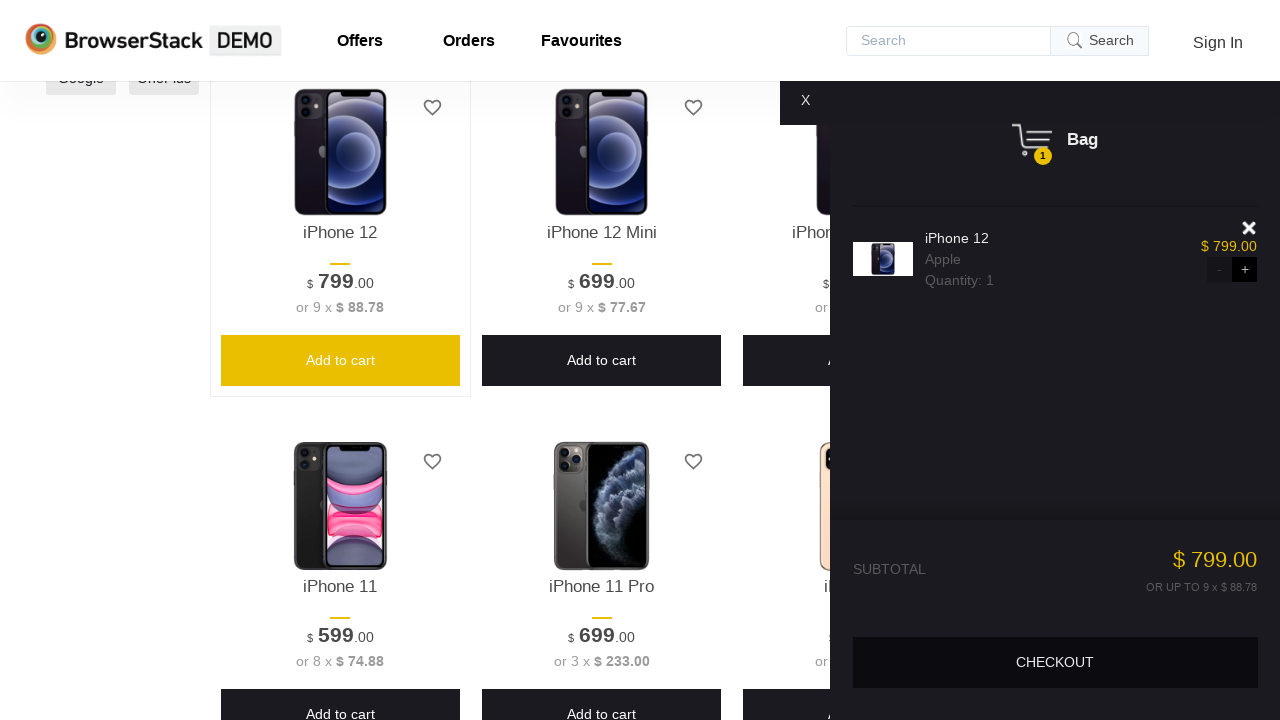

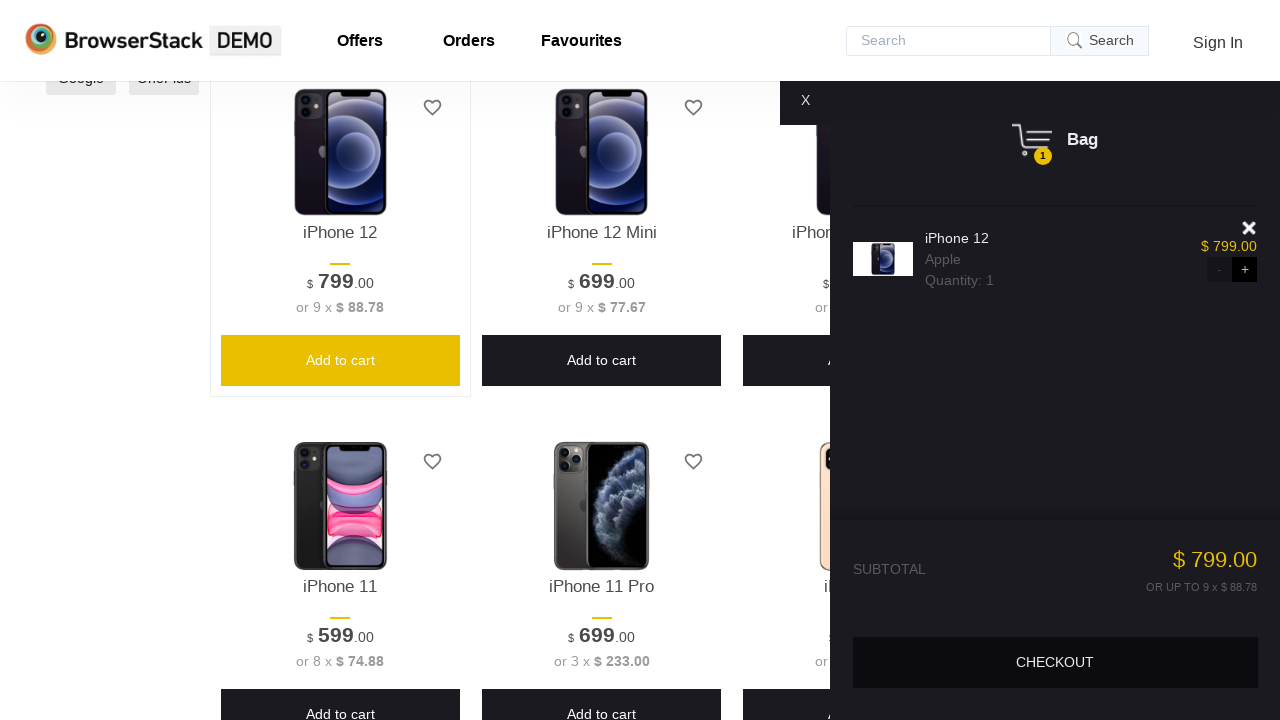